Tests editing a task while in the Active filter view

Starting URL: https://todomvc4tasj.herokuapp.com/

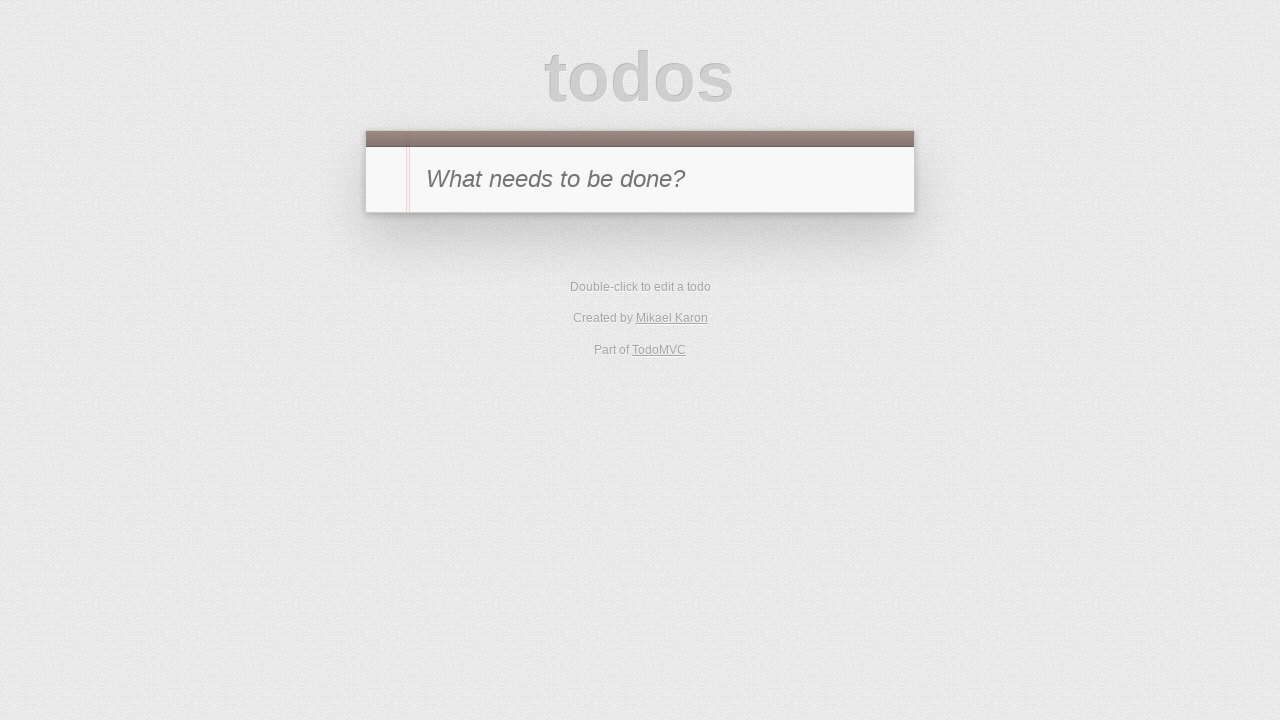

Filled new-todo input field with '1' on #new-todo
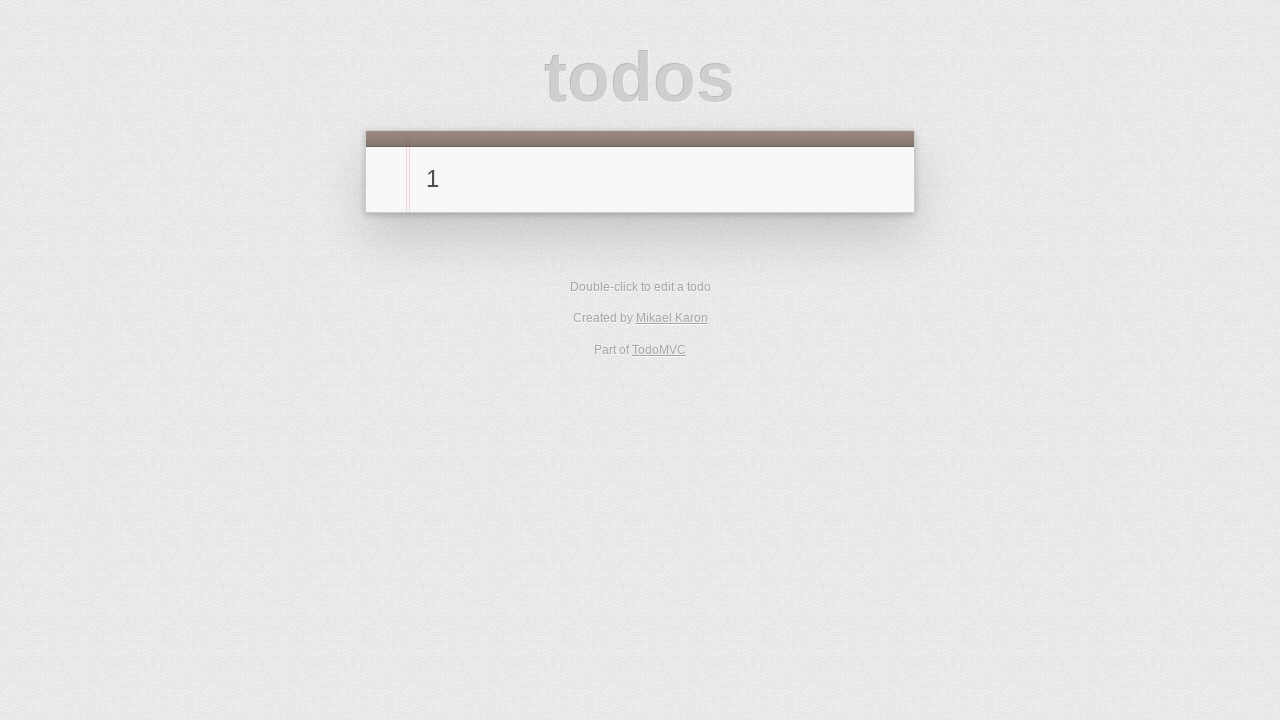

Pressed Enter to add new task '1' on #new-todo
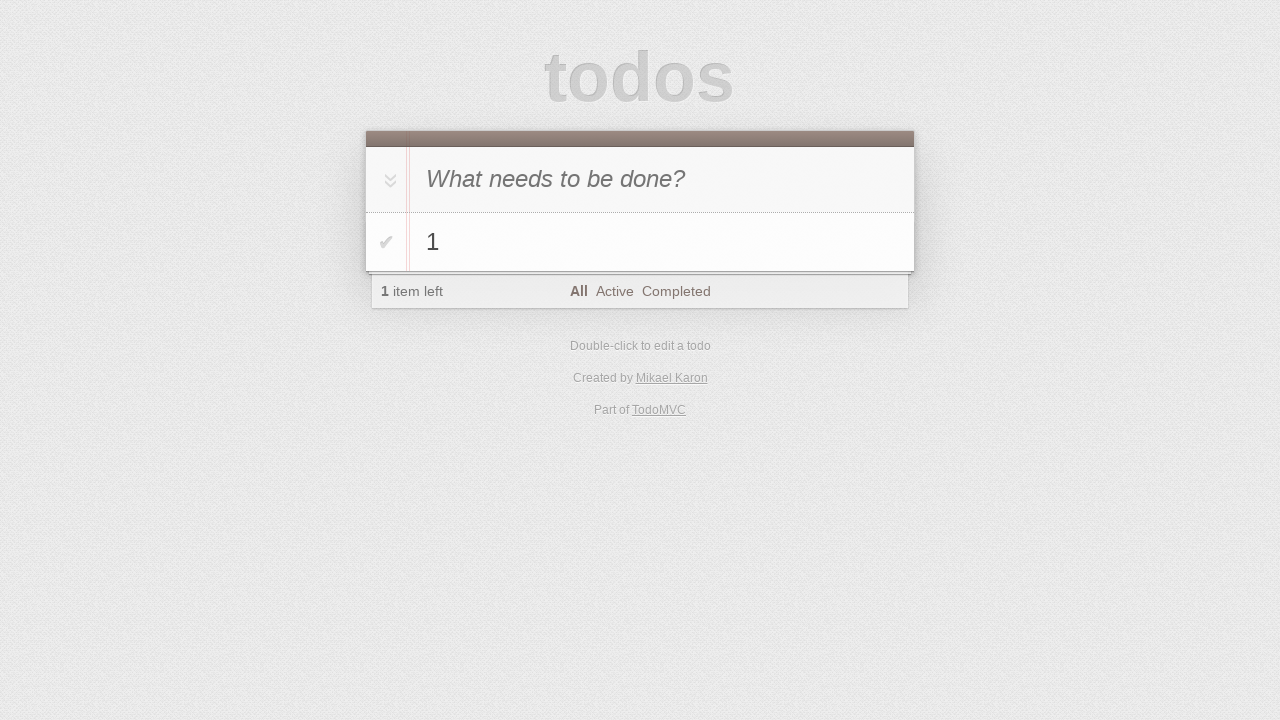

Clicked Active filter button at (614, 291) on text=Active
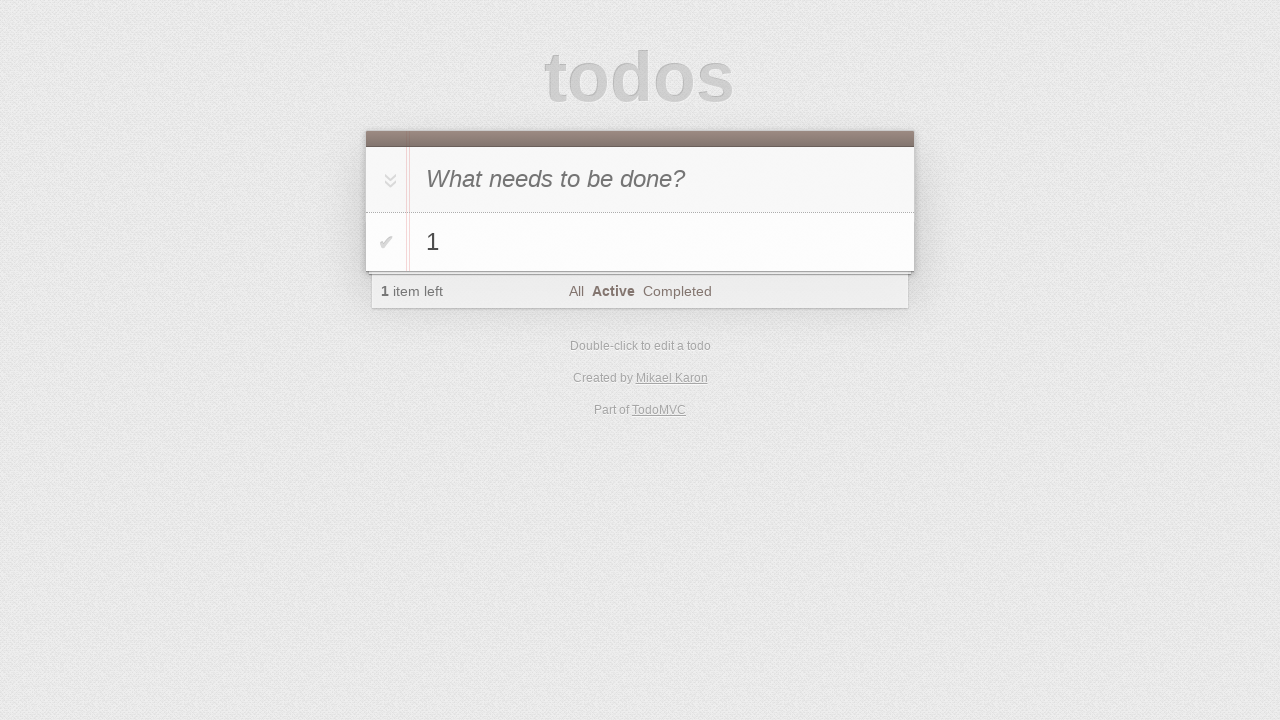

Double-clicked task '1' to enter edit mode at (640, 242) on #todo-list > li >> internal:has-text="1"i
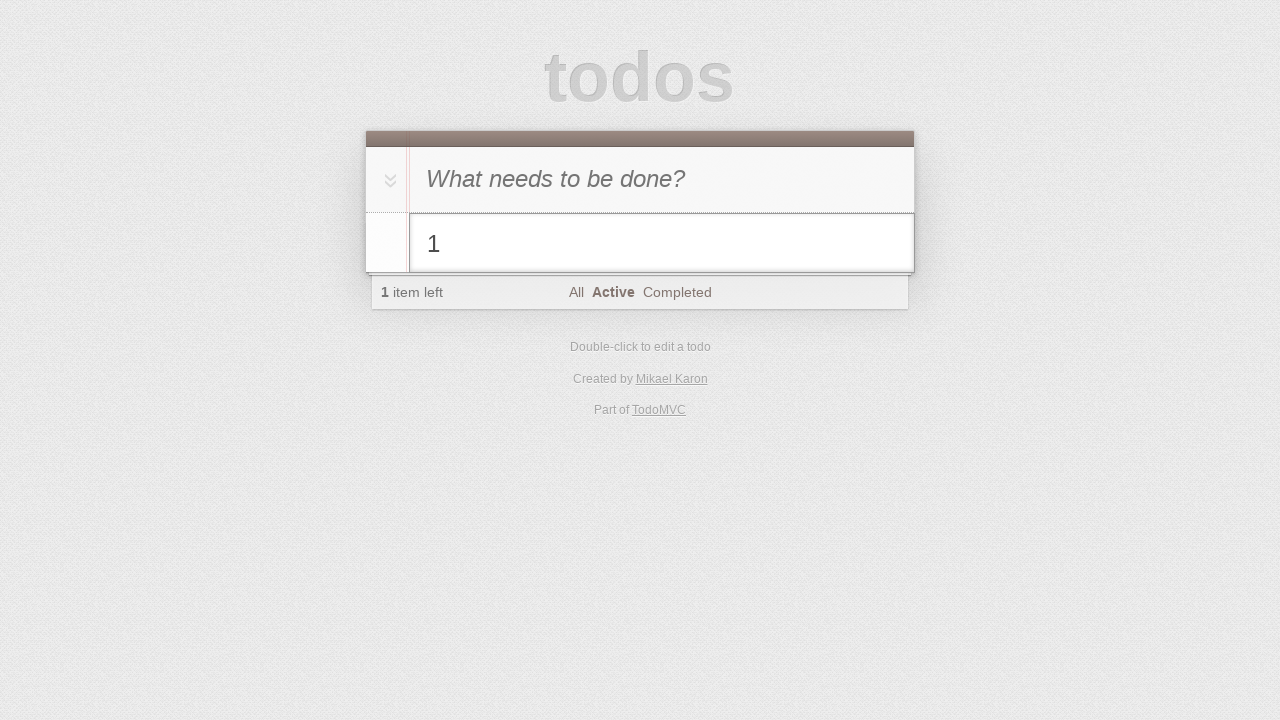

Filled edit field with '1 edited' on #todo-list > li.editing .edit
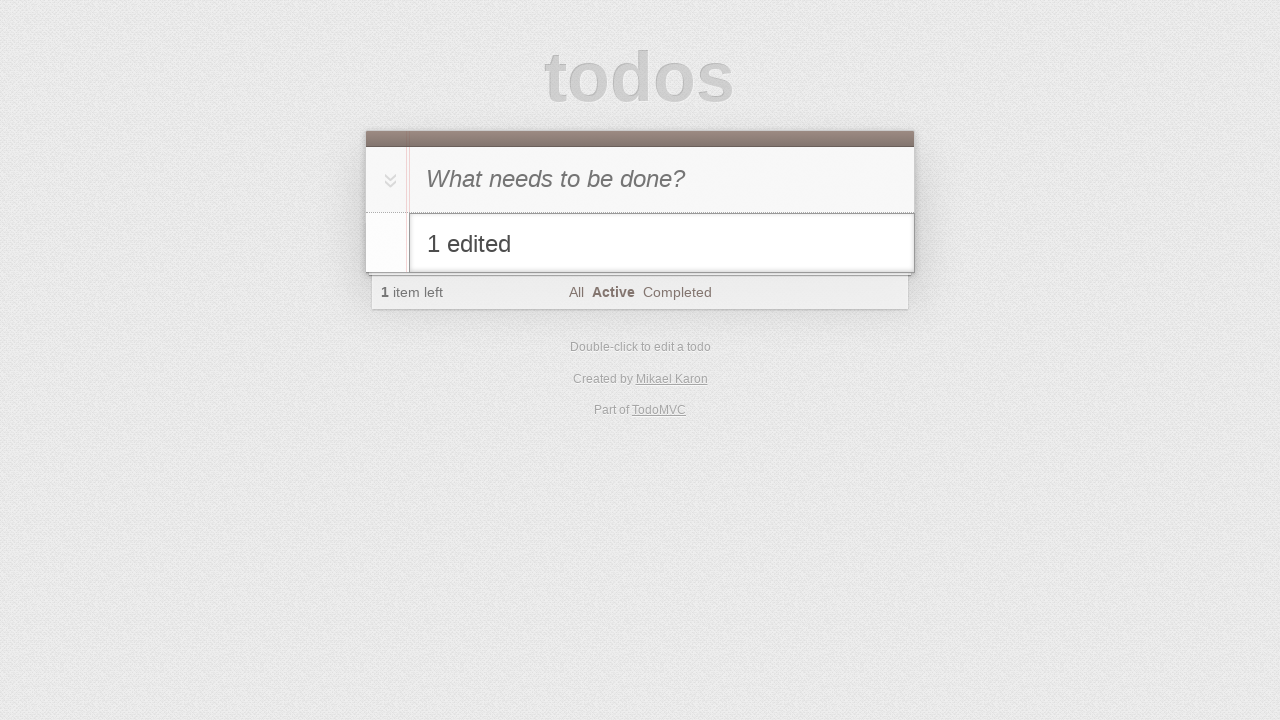

Pressed Enter to confirm task edit on #todo-list > li.editing .edit
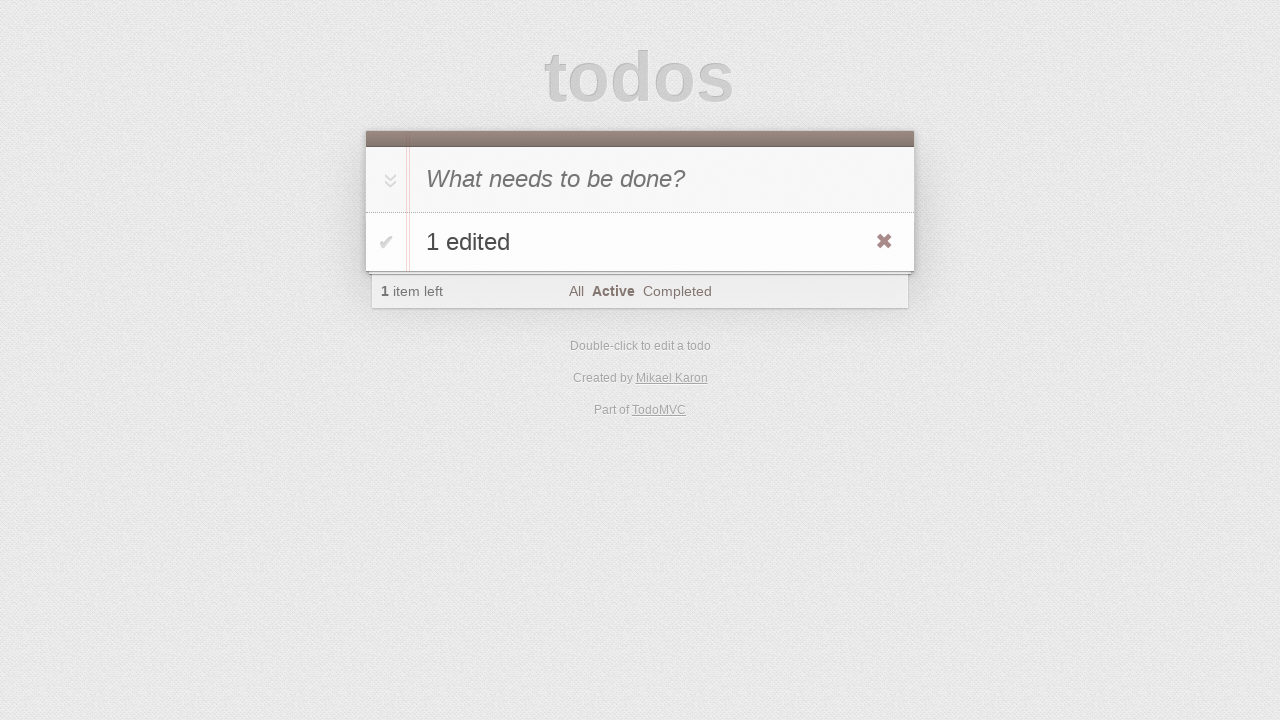

Verified edited task text '1 edited' is displayed
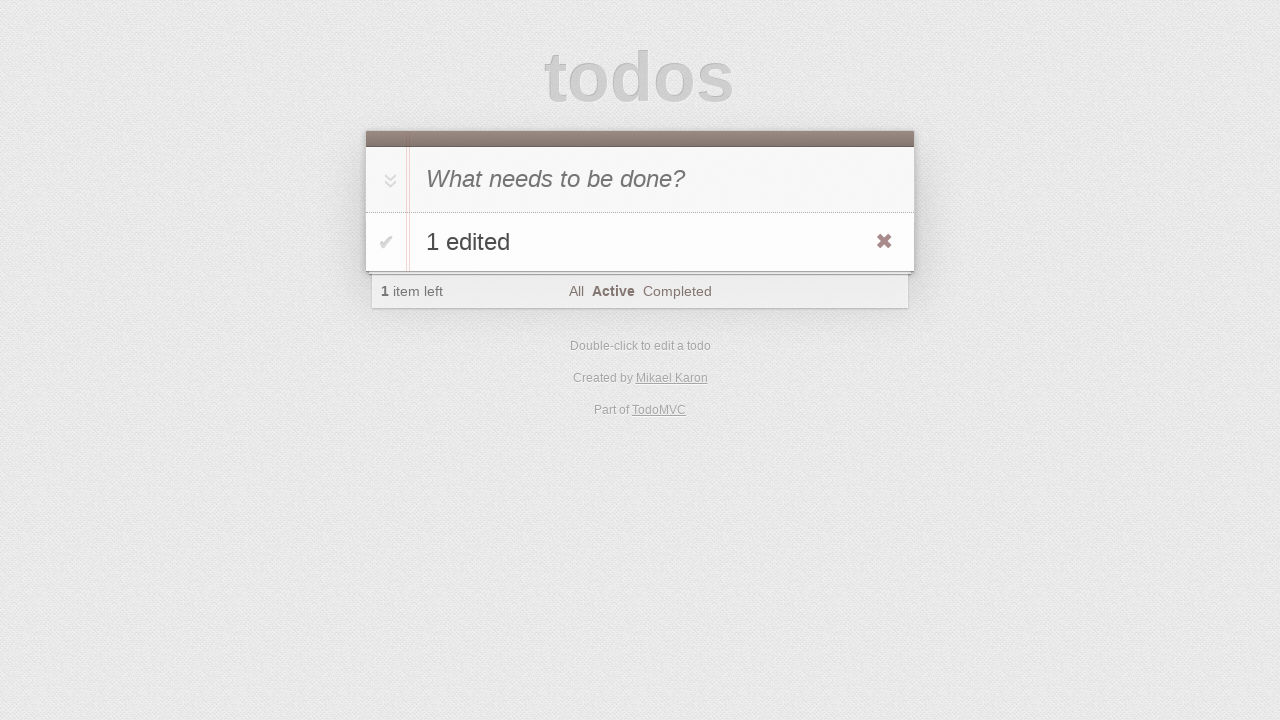

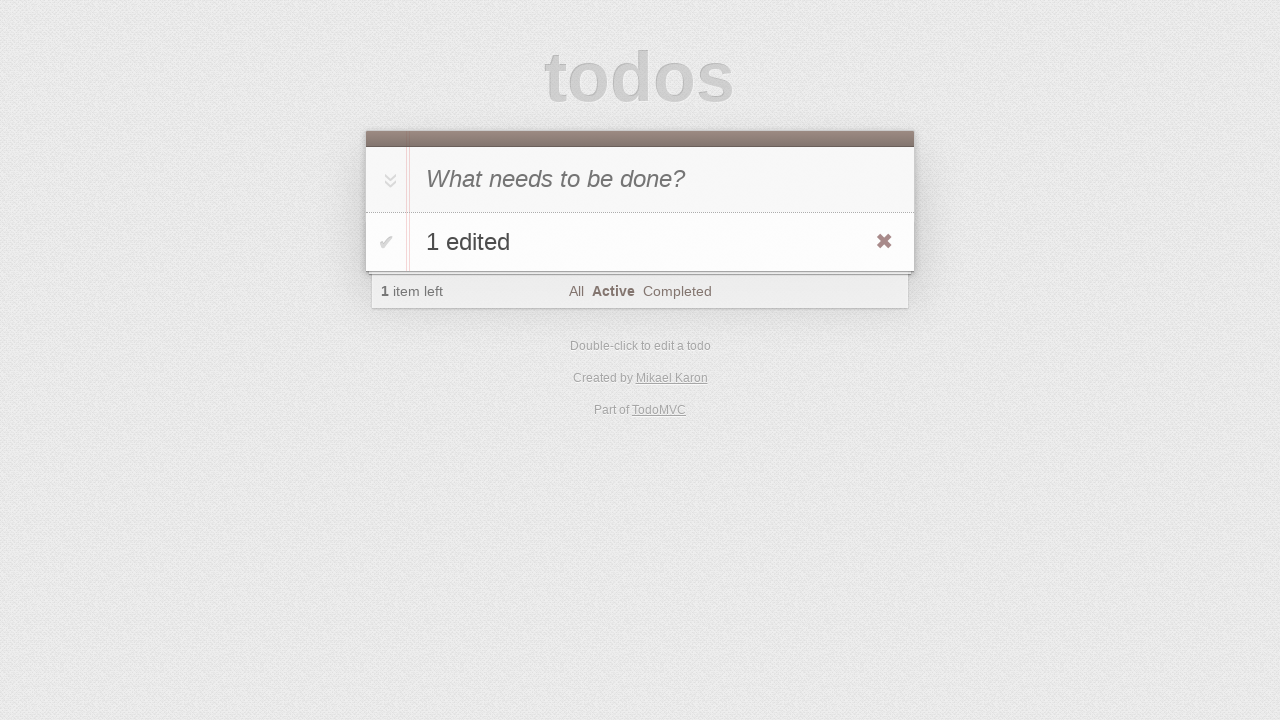